Tests navigation through The Internet test site by clicking on A/B Testing link, reading page content, and then clicking on Elemental Selenium link

Starting URL: https://the-internet.herokuapp.com/

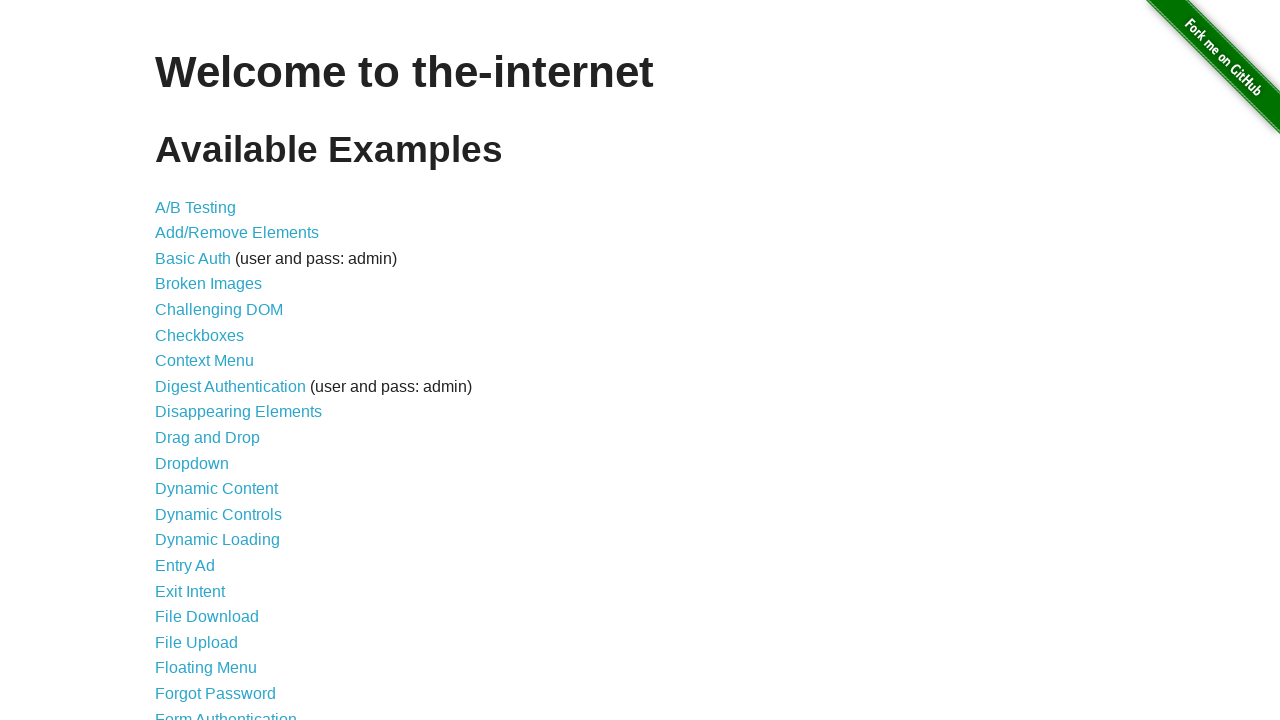

Clicked on A/B Testing link at (196, 207) on xpath=//a[contains(text(),'A/B Testing')]
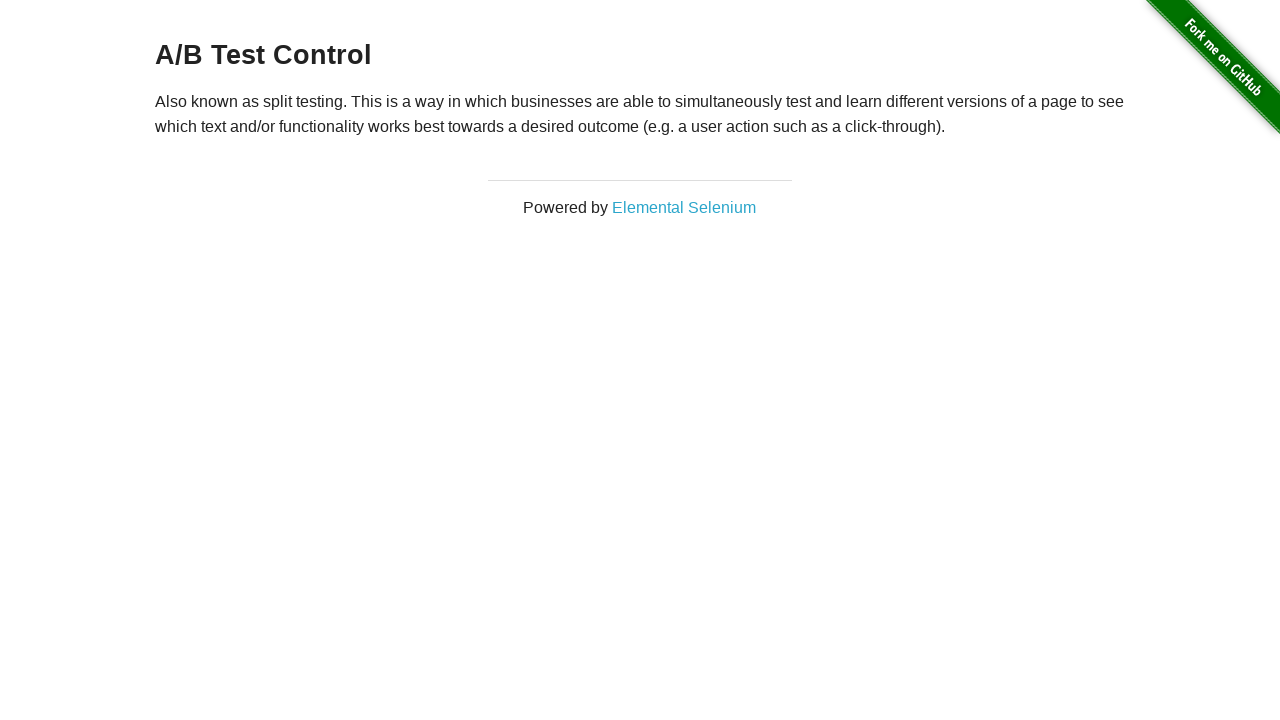

A/B Testing page header loaded
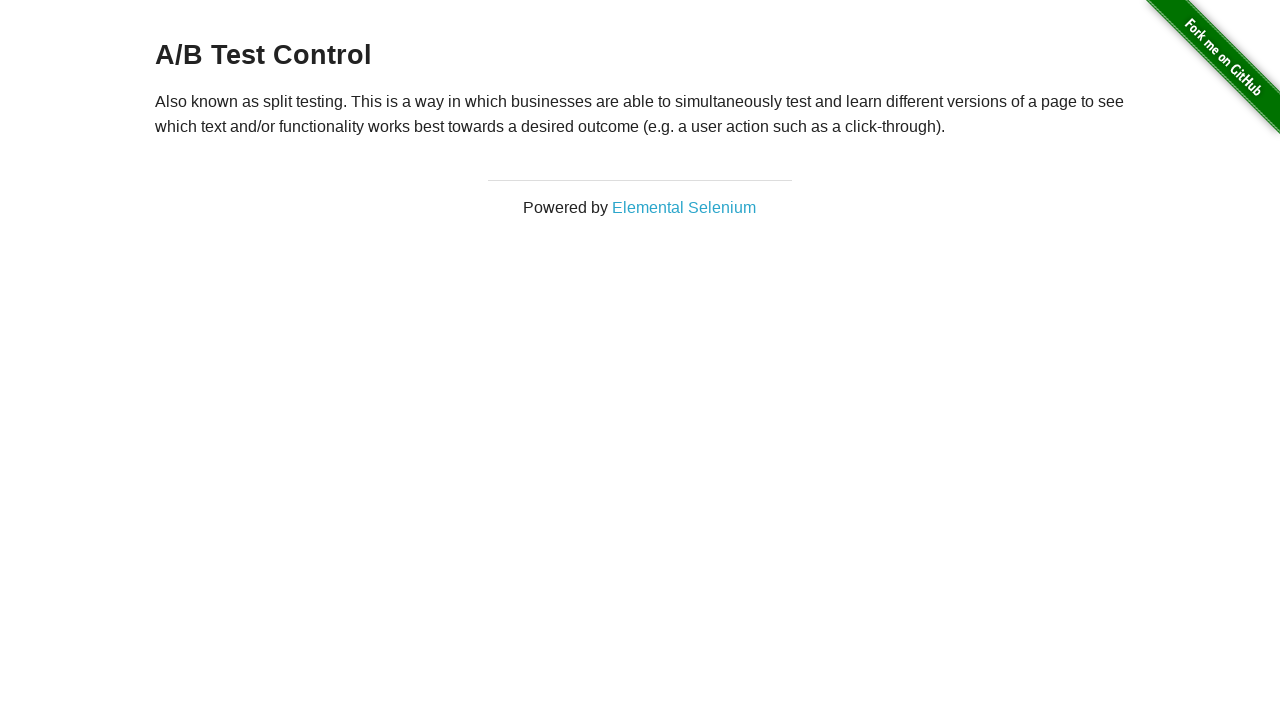

Retrieved header text: A/B Test Control
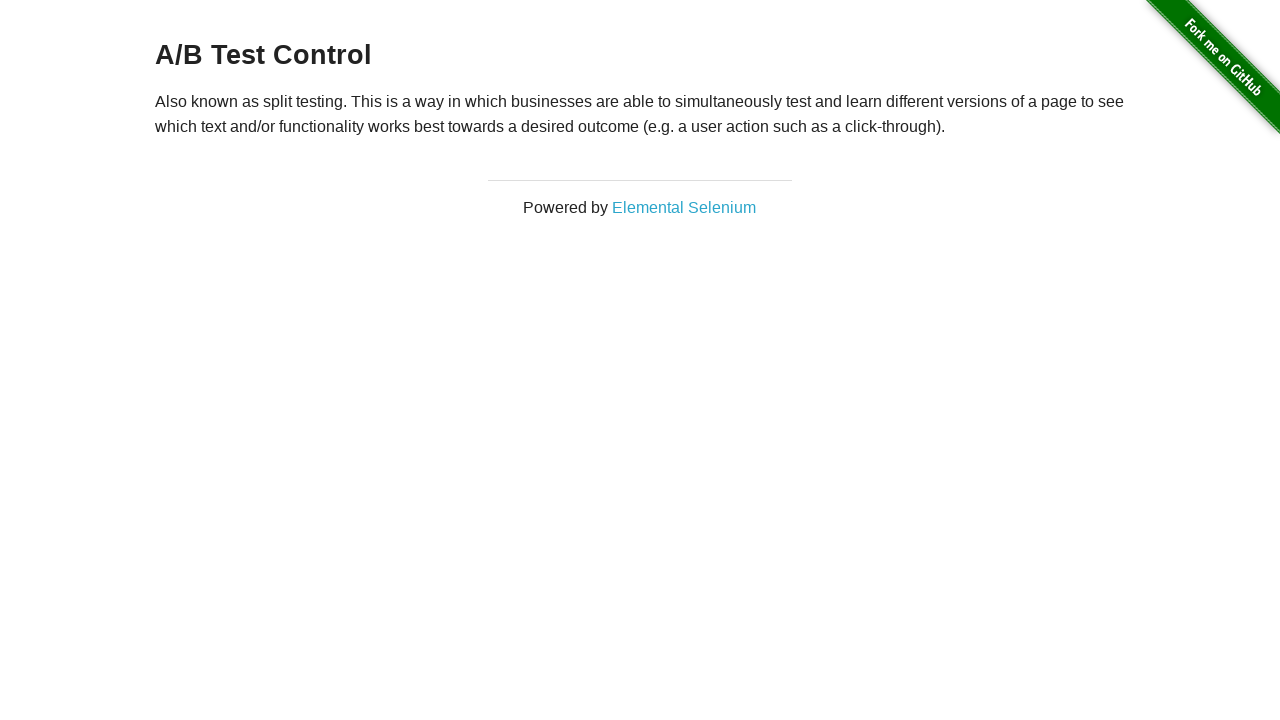

Retrieved paragraph text: 
    Also known as split testing. This is a way in which businesses are able to simultaneously test and learn different versions of a page to see which text and/or functionality works best towards a desired outcome (e.g. a user action such as a click-through).
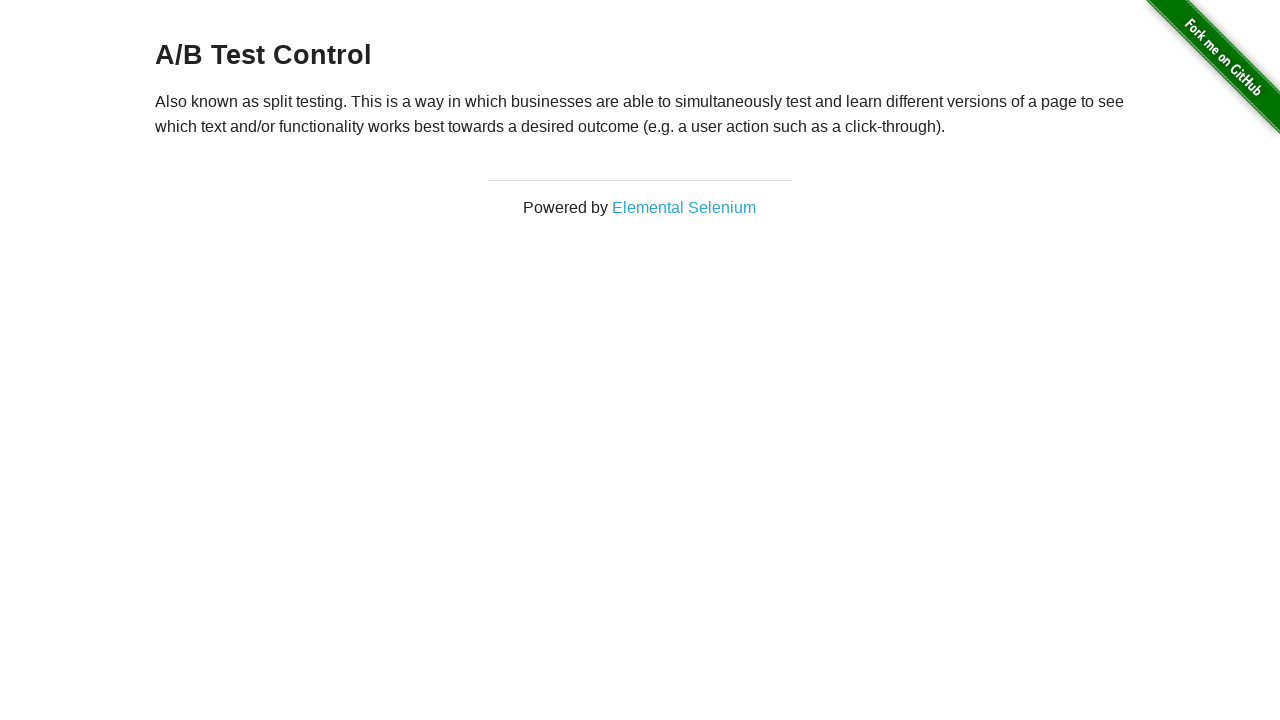

Clicked on Elemental Selenium link at (684, 207) on xpath=//a[contains(text(),'Elemental Selenium')]
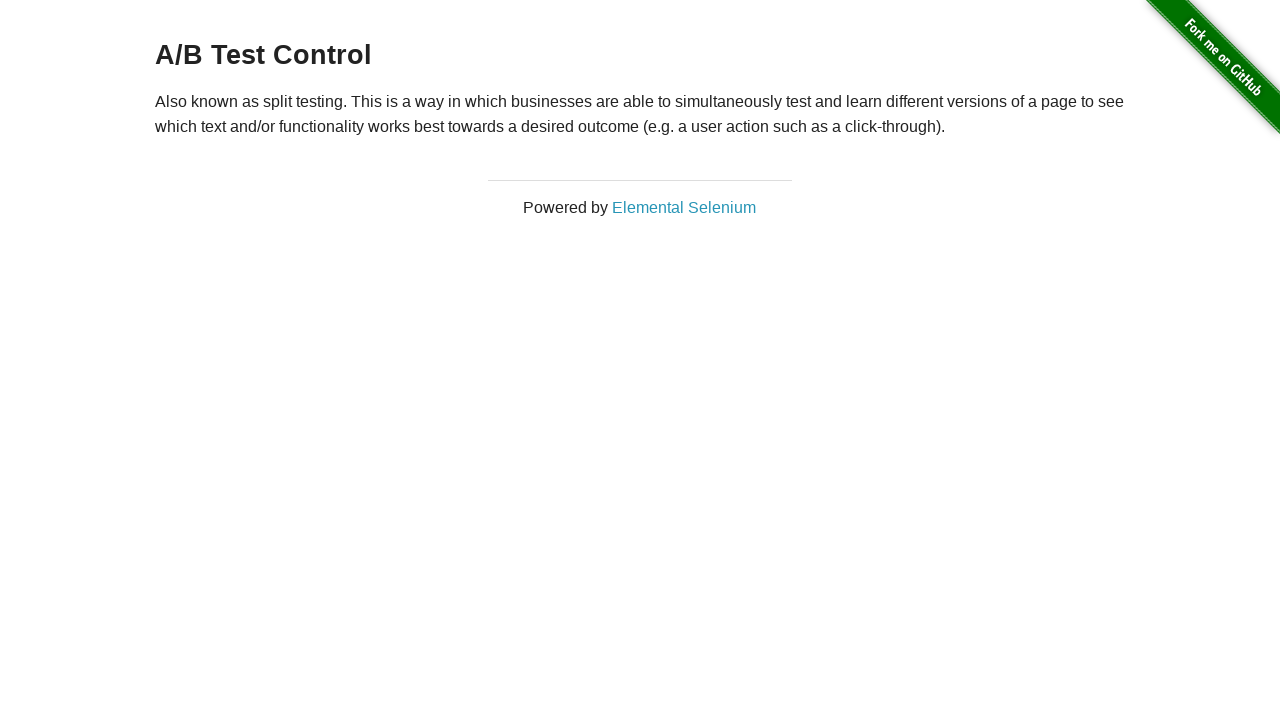

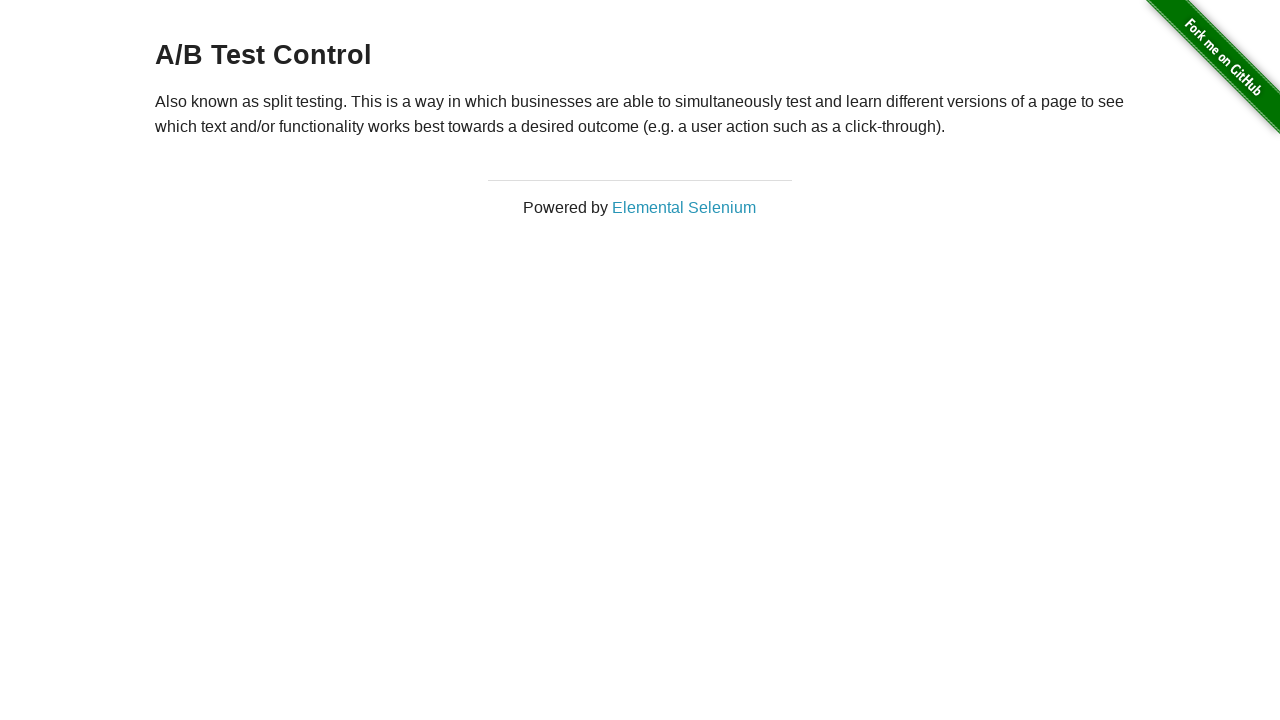